Tests table functionality by scrolling to a fixed header table, calculating the sum of values in the fourth column, and verifying it matches the displayed total amount

Starting URL: https://www.rahulshettyacademy.com/AutomationPractice/

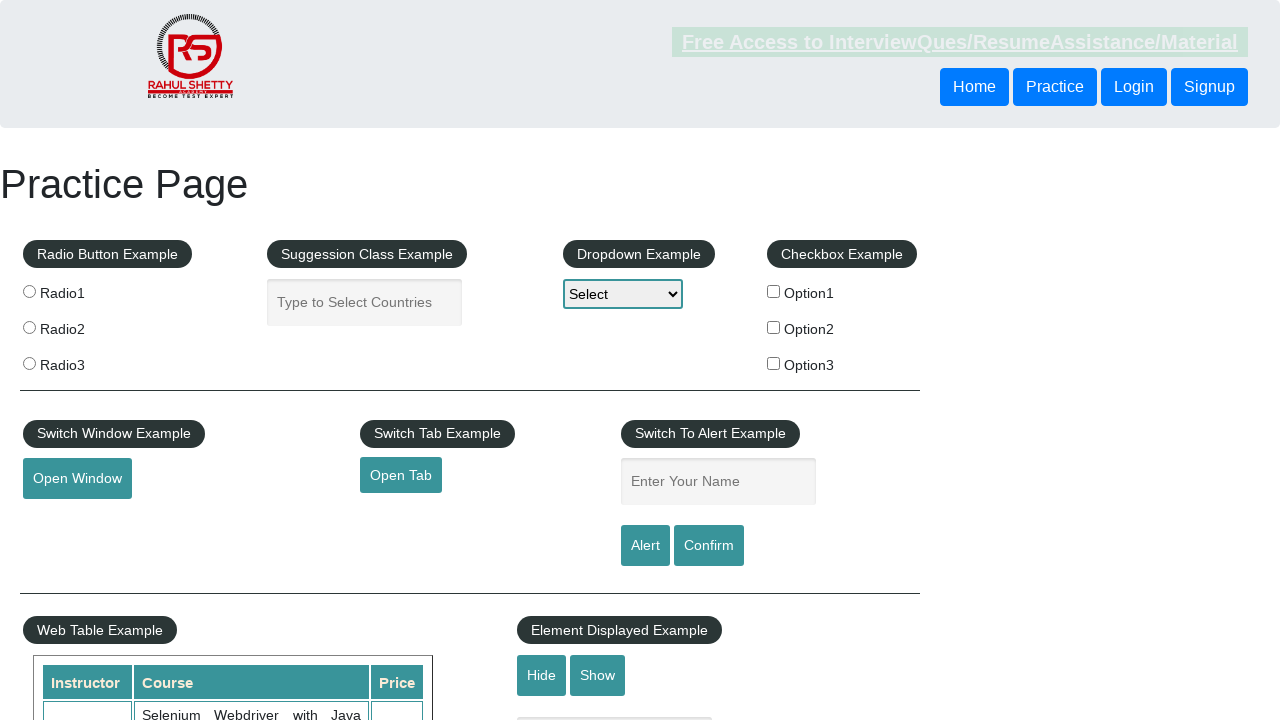

Scrolled down page by 750px to make table visible
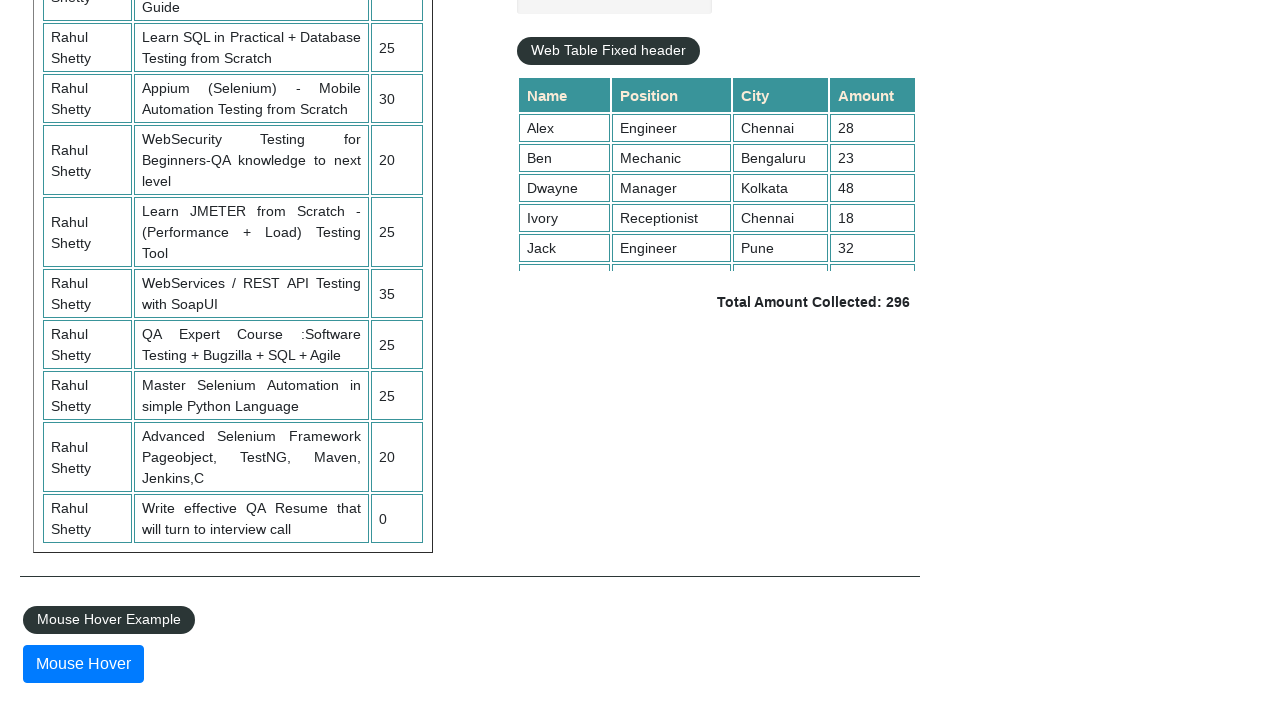

Waited 2000ms for table to be visible
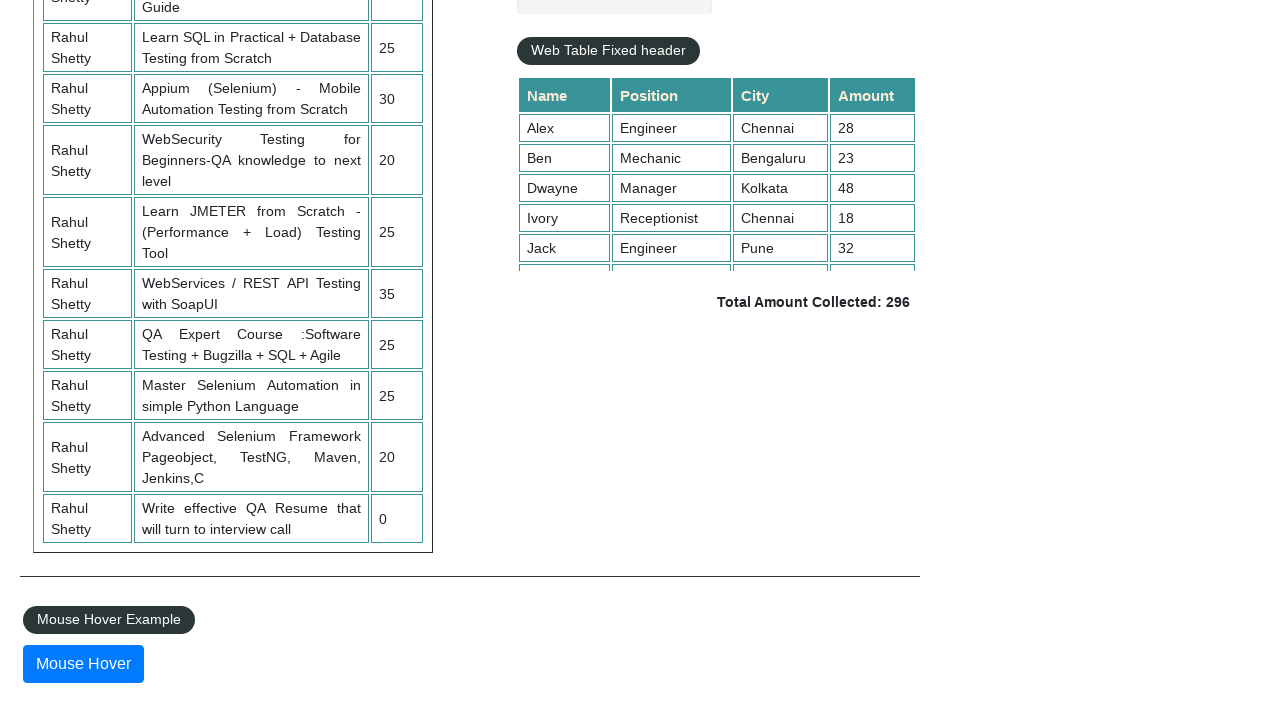

Scrolled within fixed header table by 500px
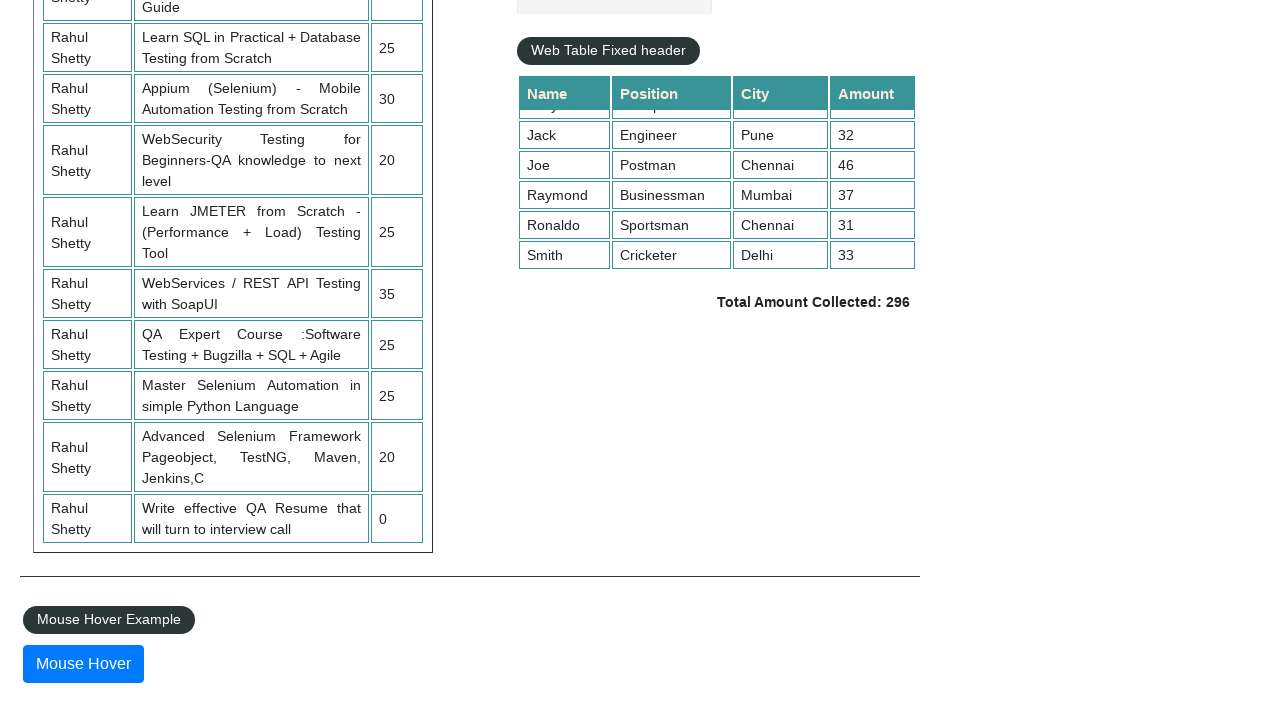

Retrieved all values from the 4th column of the table
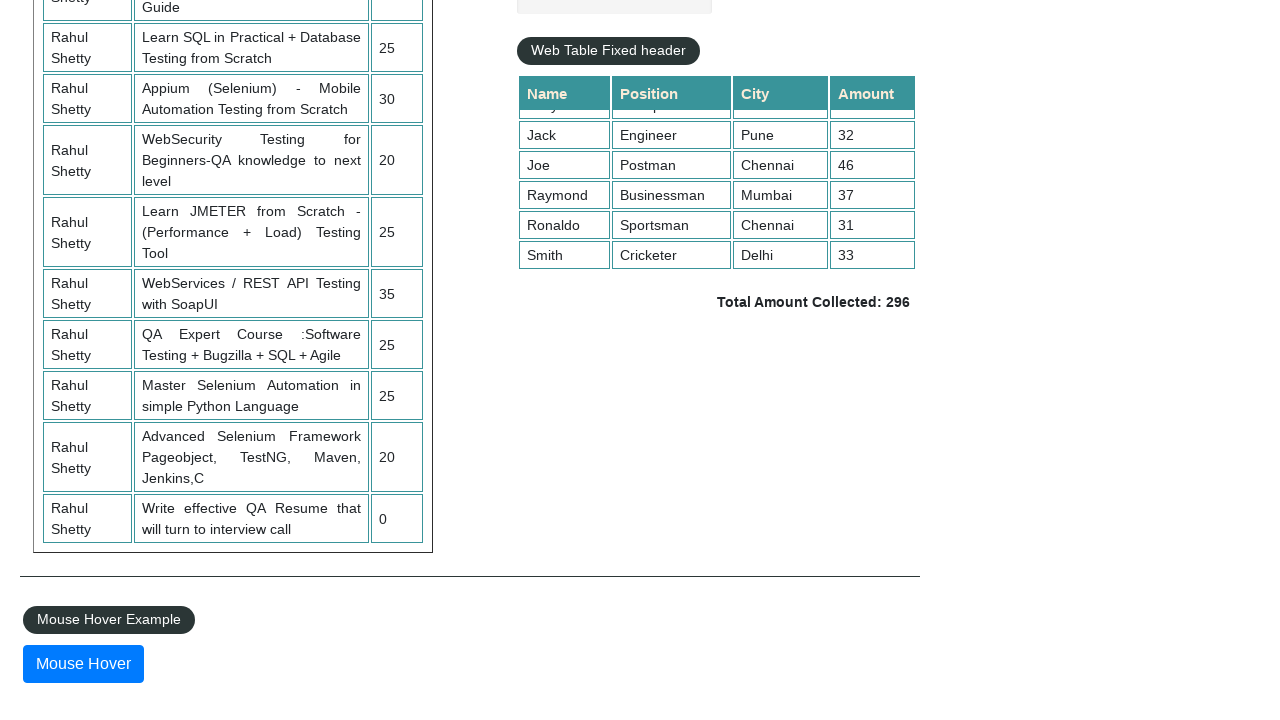

Calculated sum of 4th column values: 296
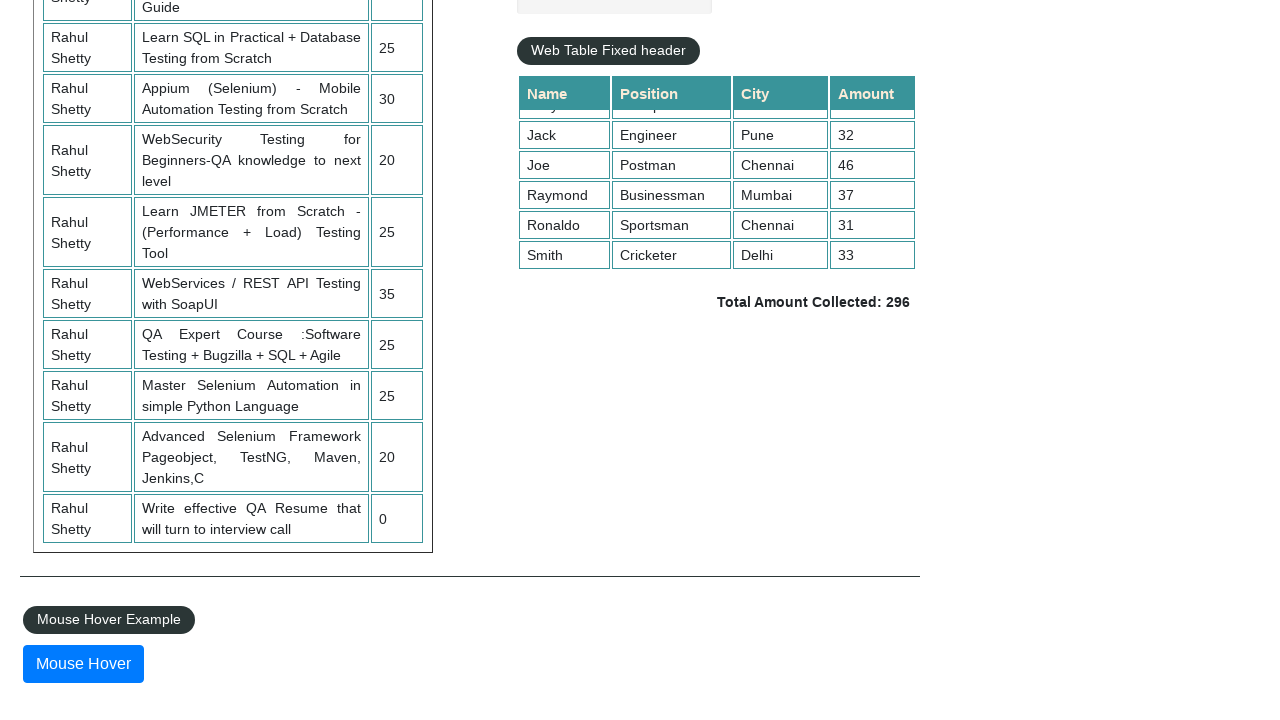

Retrieved displayed total amount from page
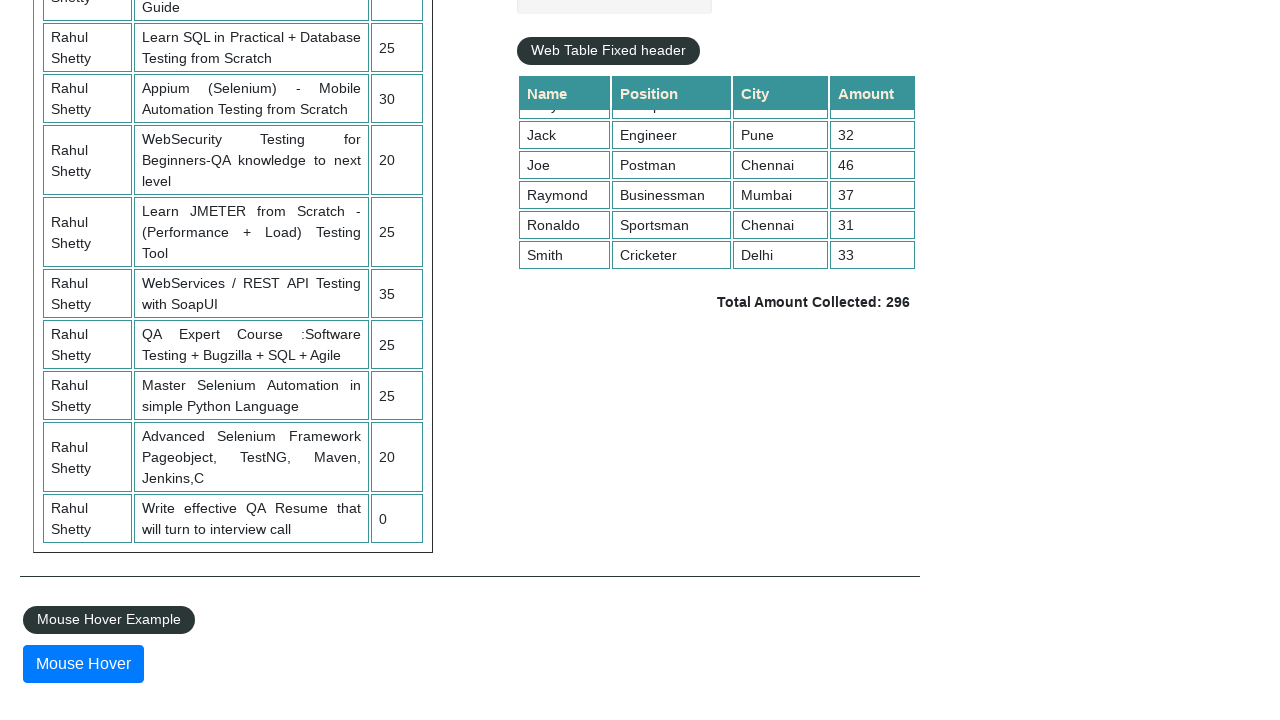

Parsed displayed total amount: 296
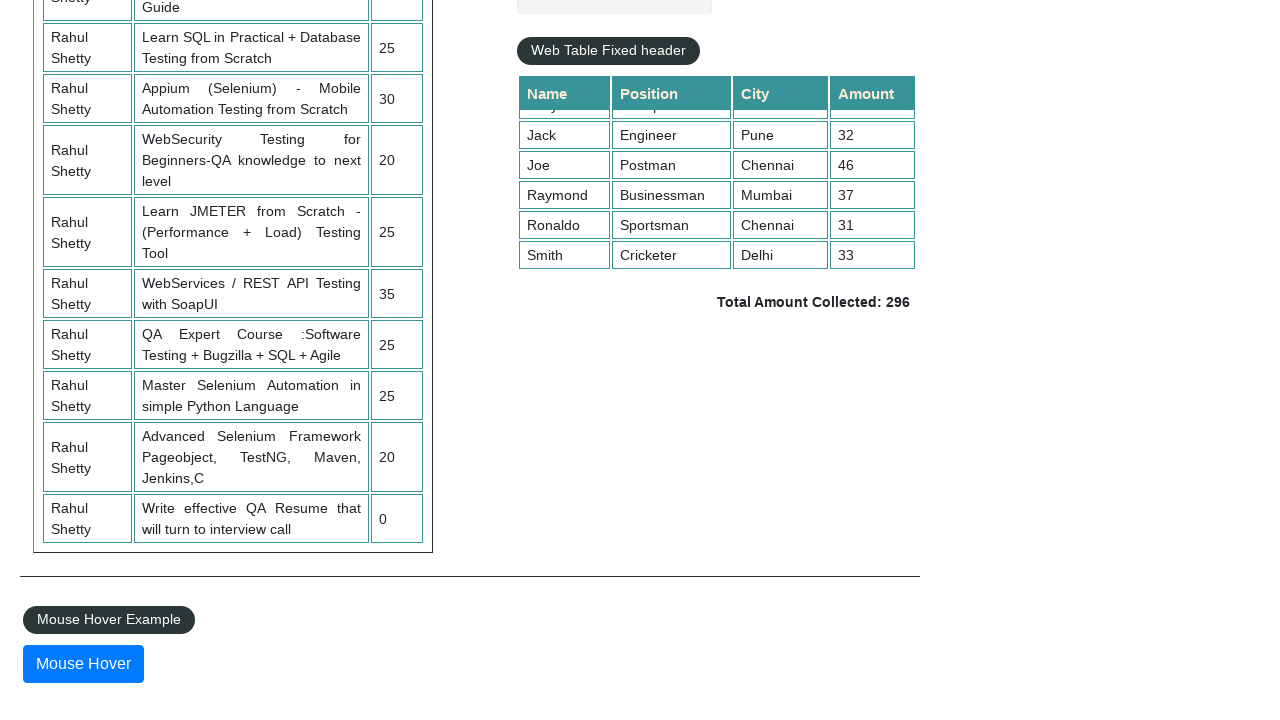

Verified calculated sum (296) matches displayed total (296)
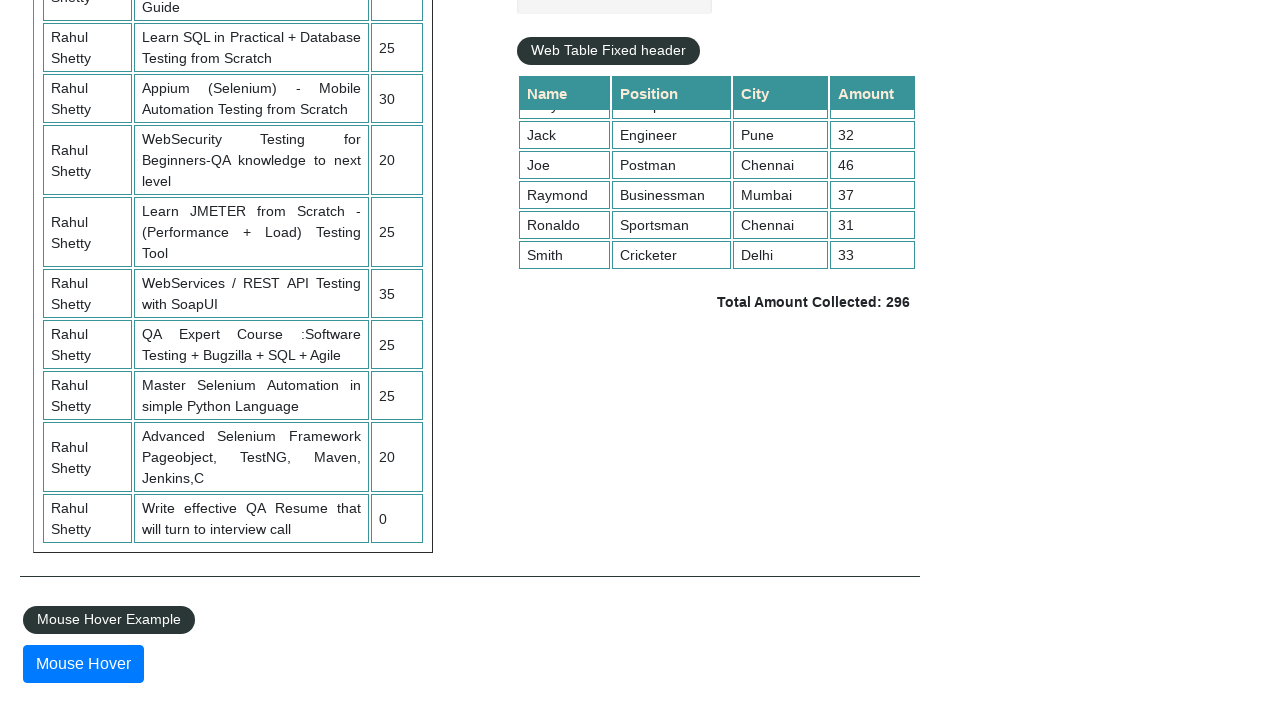

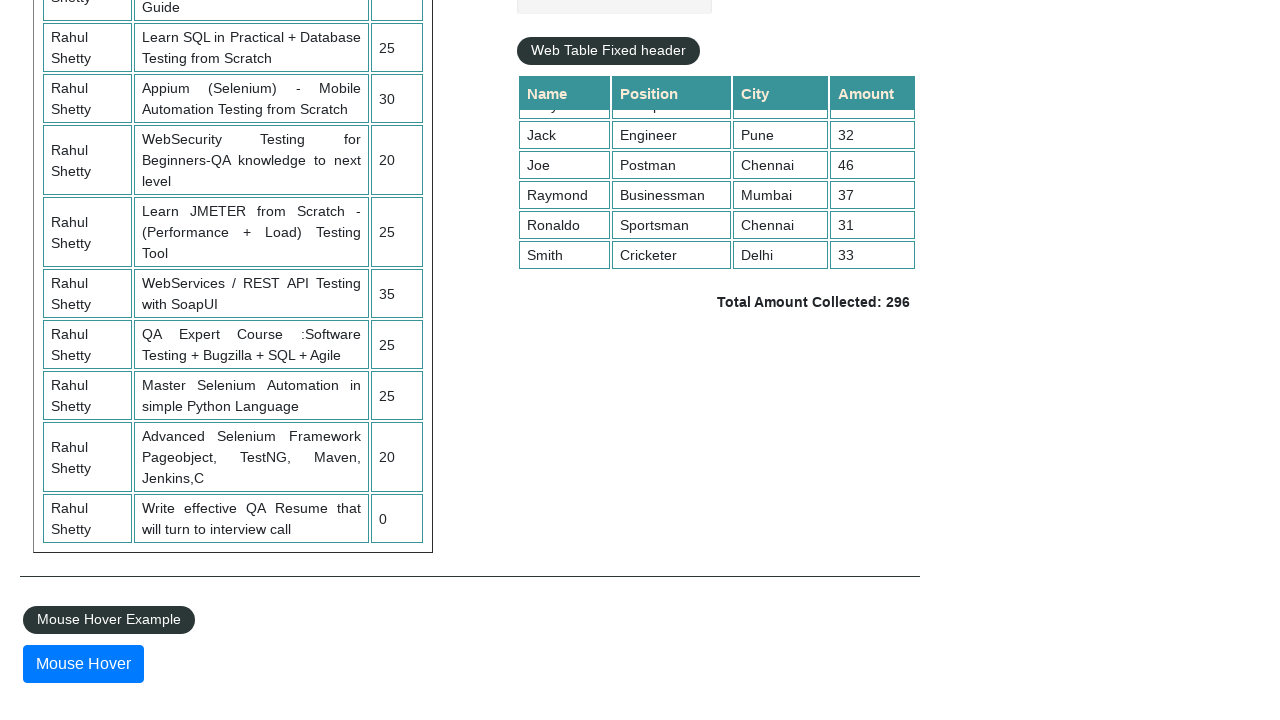